Tests drag and drop functionality by dragging an element and dropping it onto a target element

Starting URL: https://jqueryui.com/resources/demos/droppable/default.html

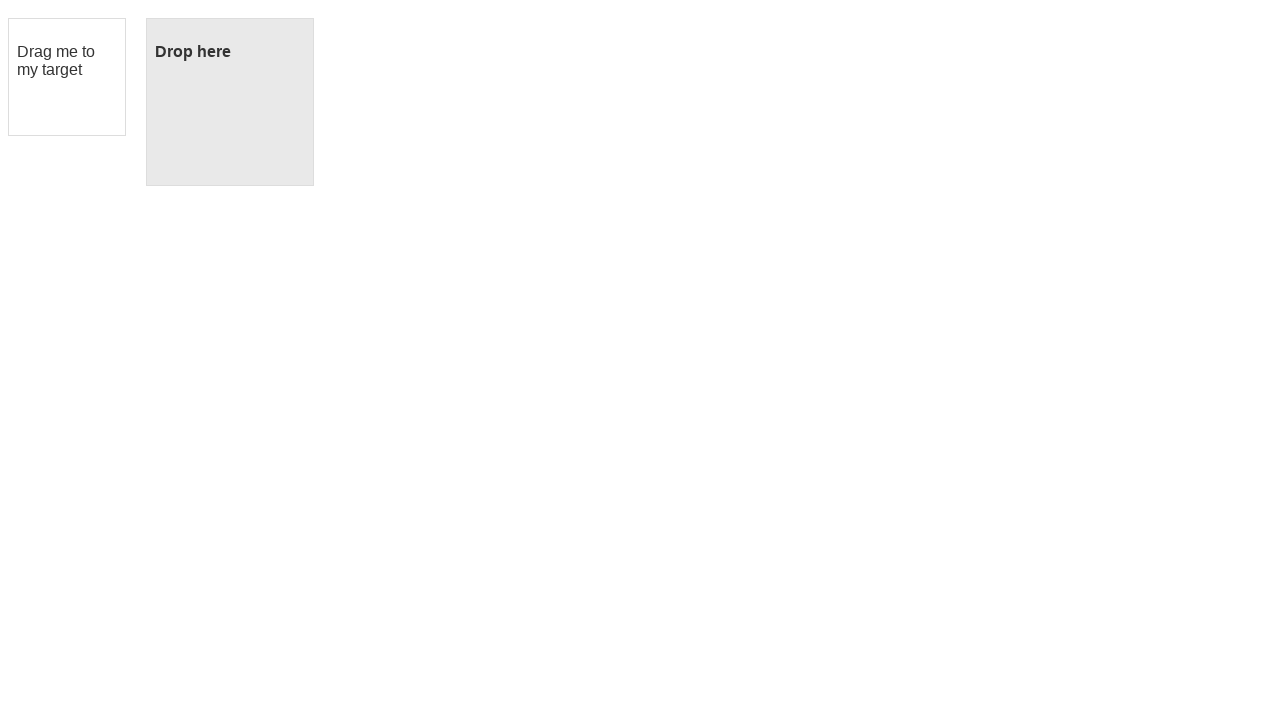

Navigated to jQuery UI droppable demo page
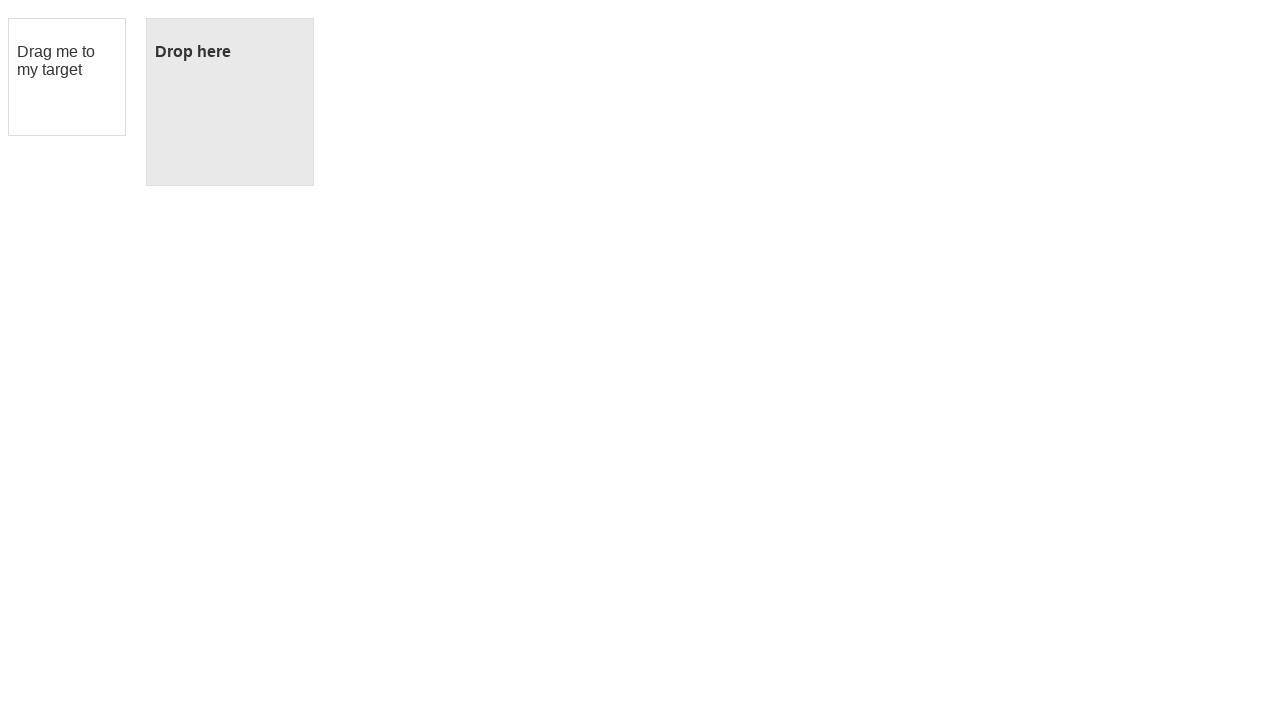

Located draggable source element
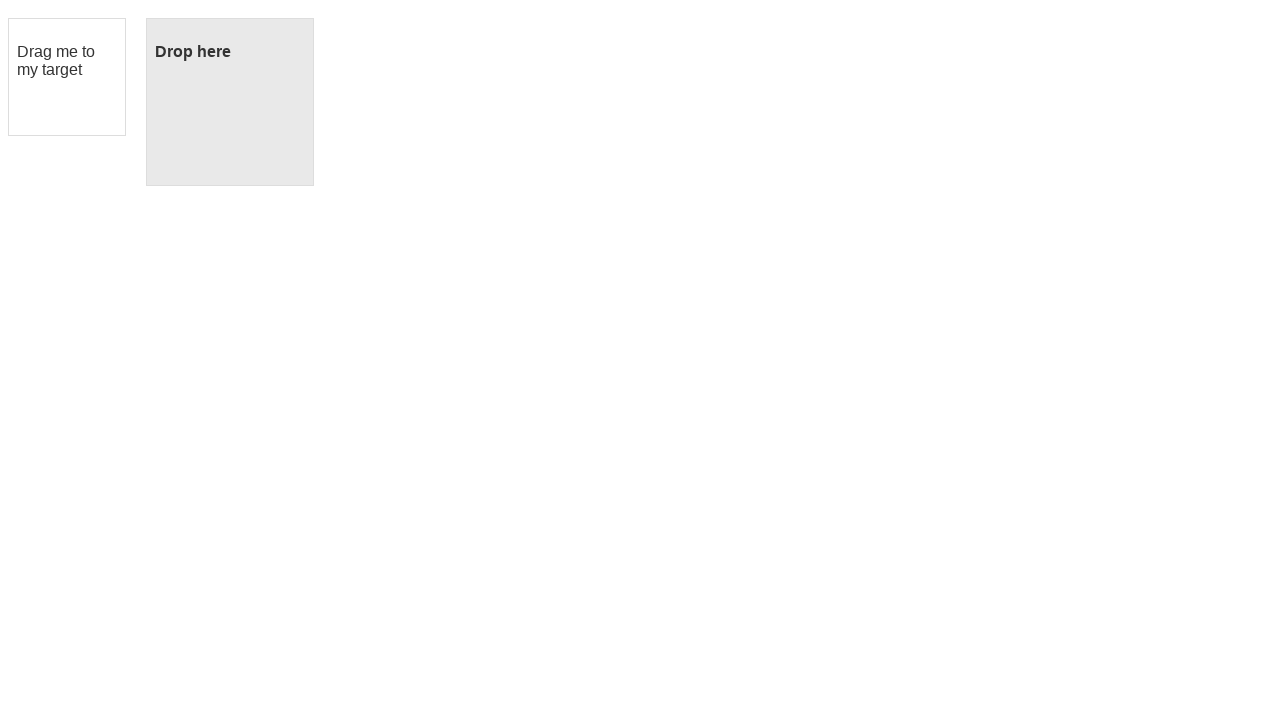

Located droppable target element
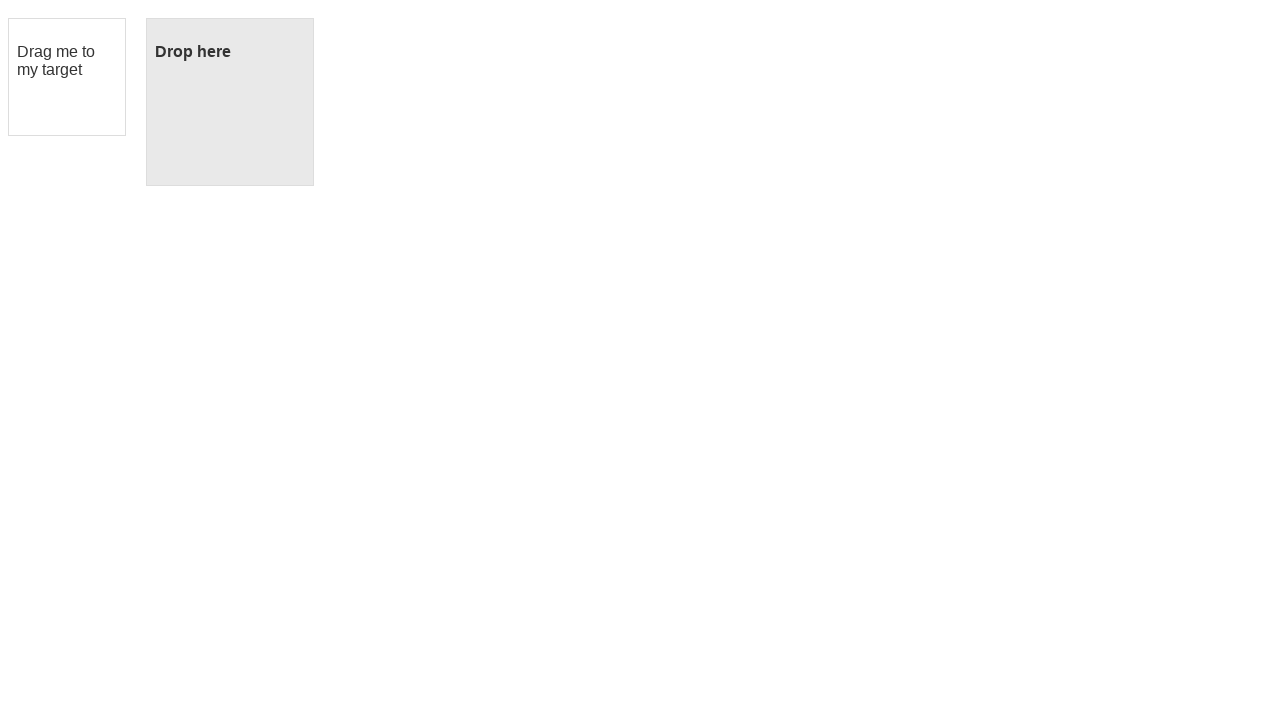

Dragged source element onto target element at (230, 102)
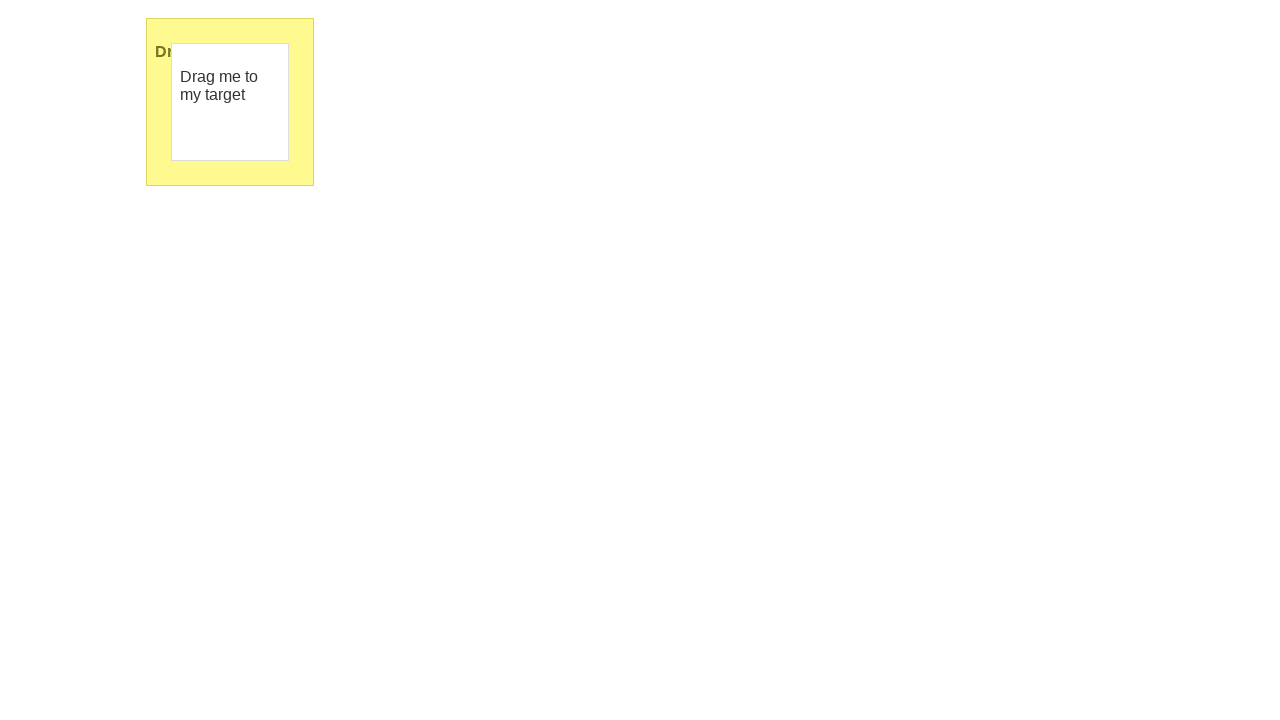

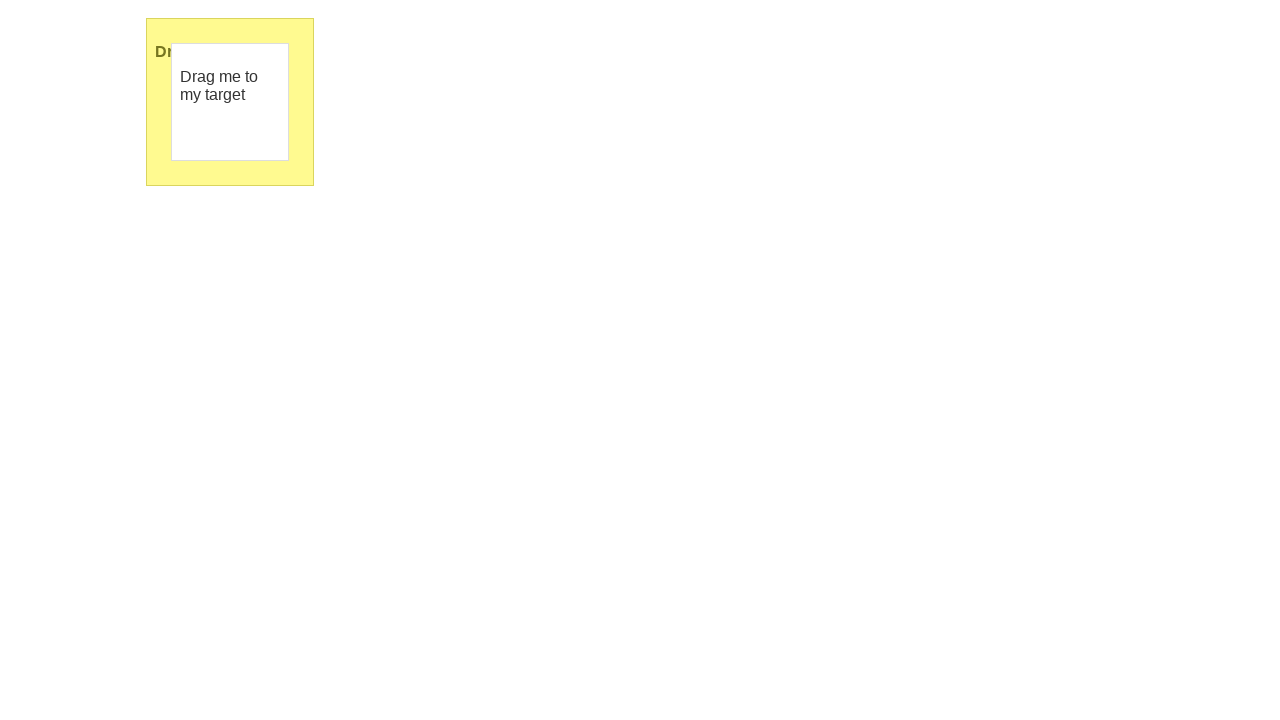